Tests drag and drop functionality by dragging an element and dropping it onto a target droppable area within an iframe on the jQuery UI demo page

Starting URL: https://jqueryui.com/droppable/

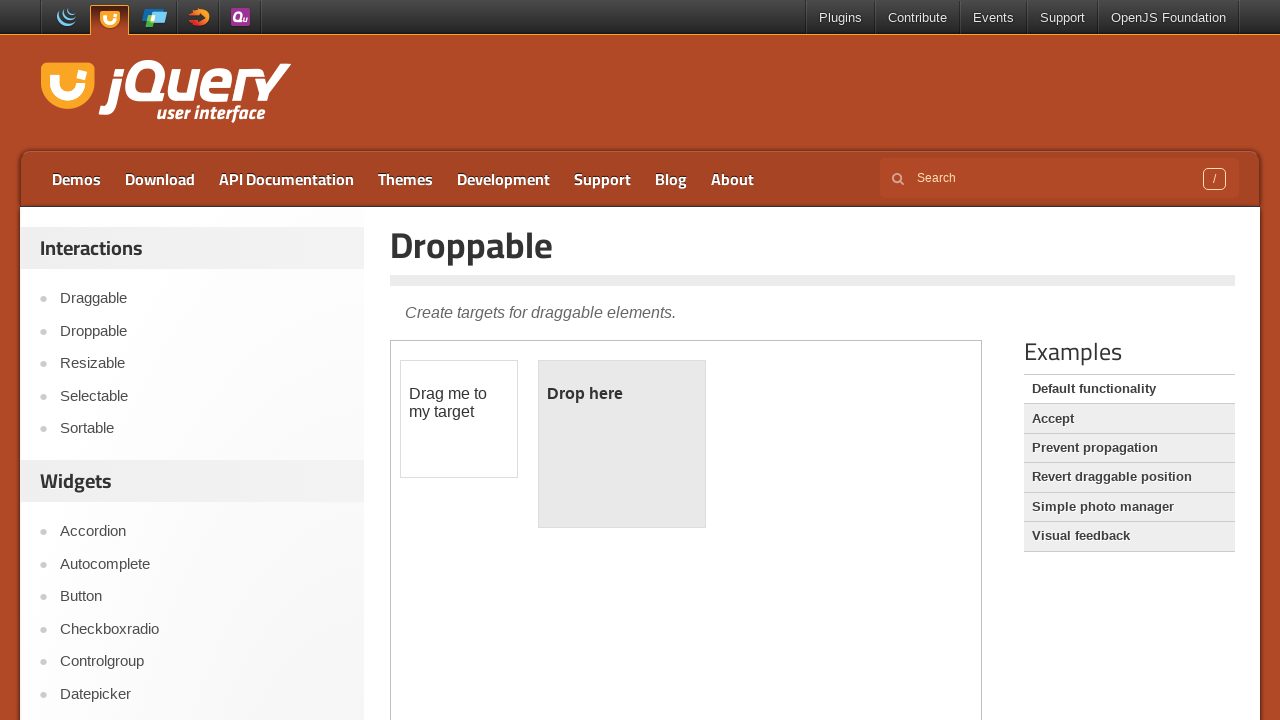

Navigated to jQuery UI droppable demo page
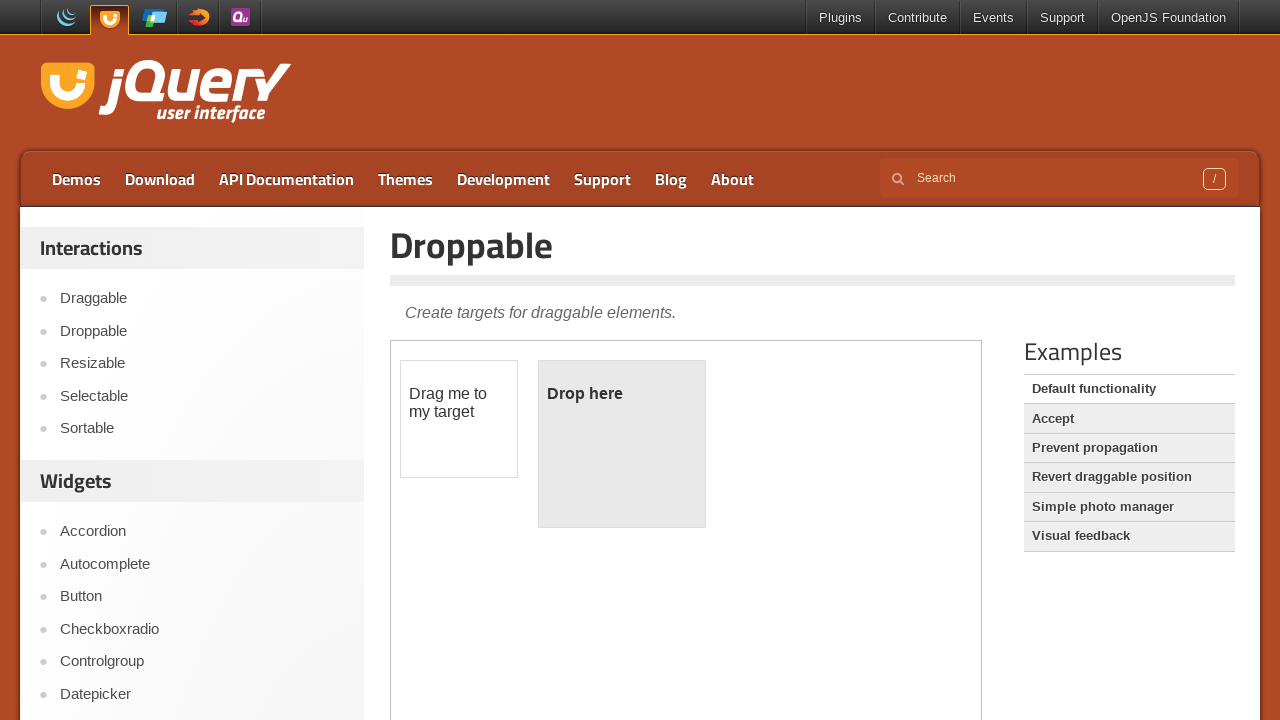

Located iframe containing drag and drop demo
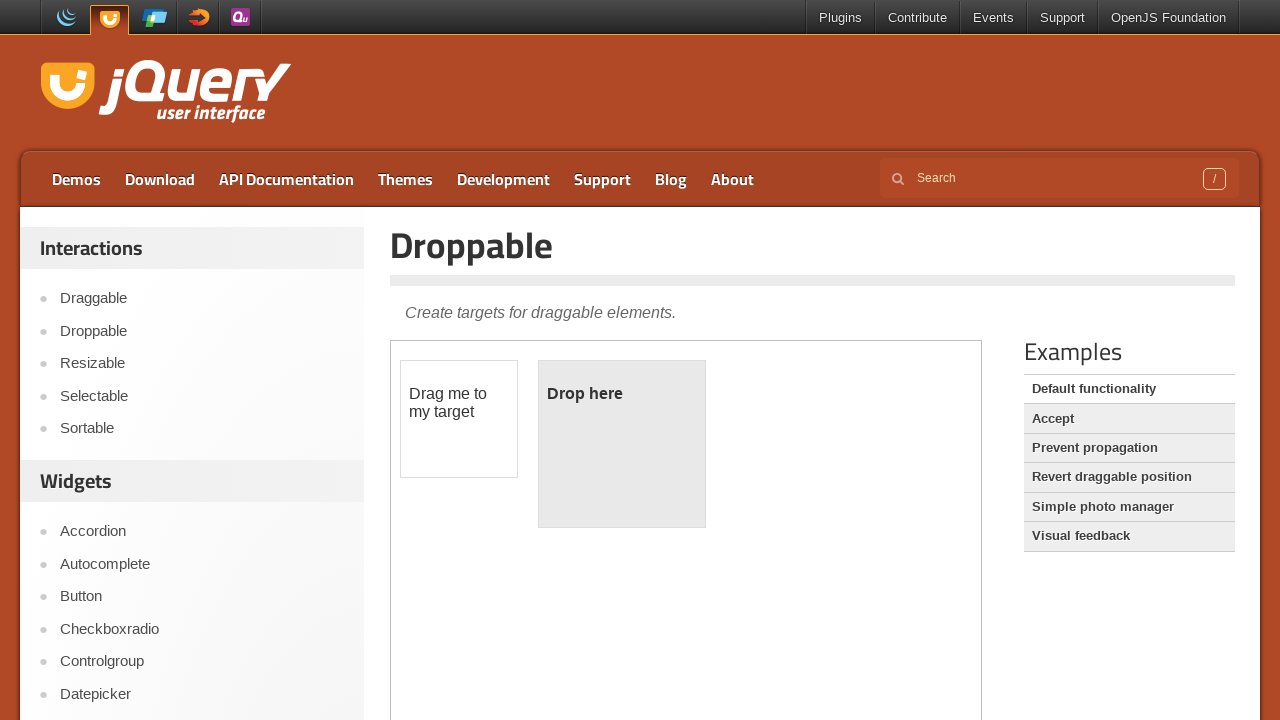

Located draggable element with ID 'draggable'
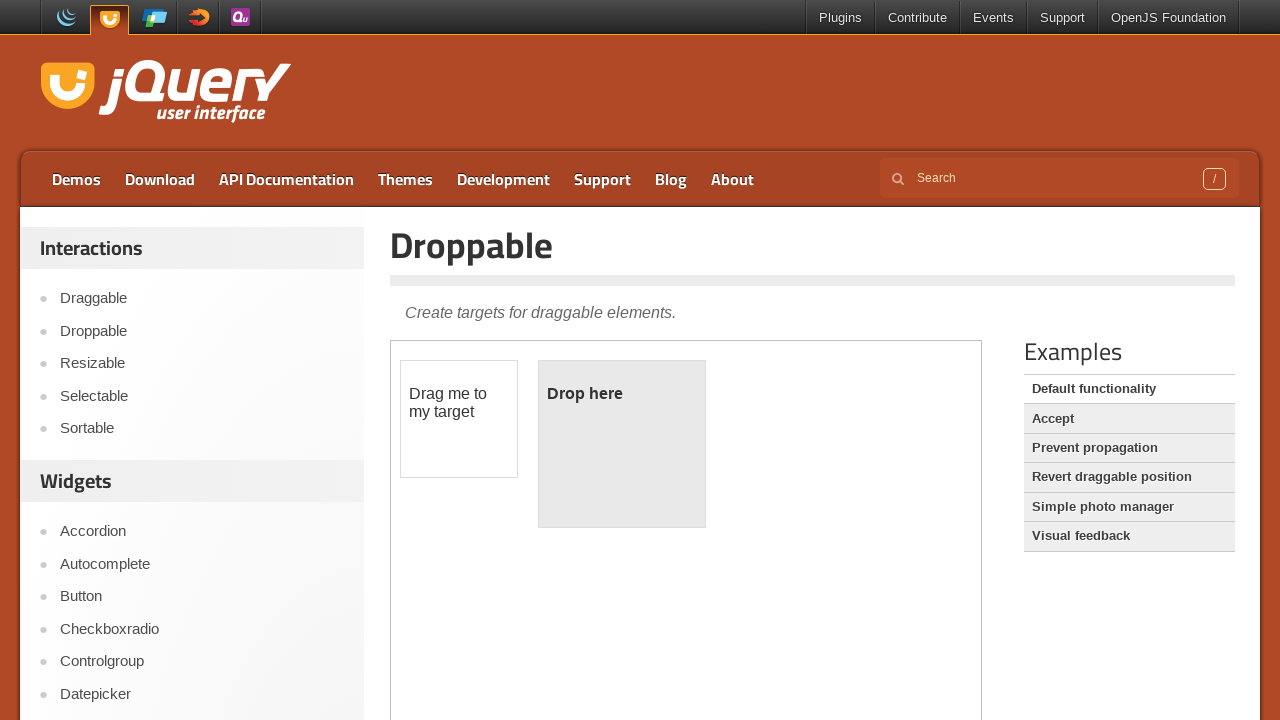

Located droppable target element with ID 'droppable'
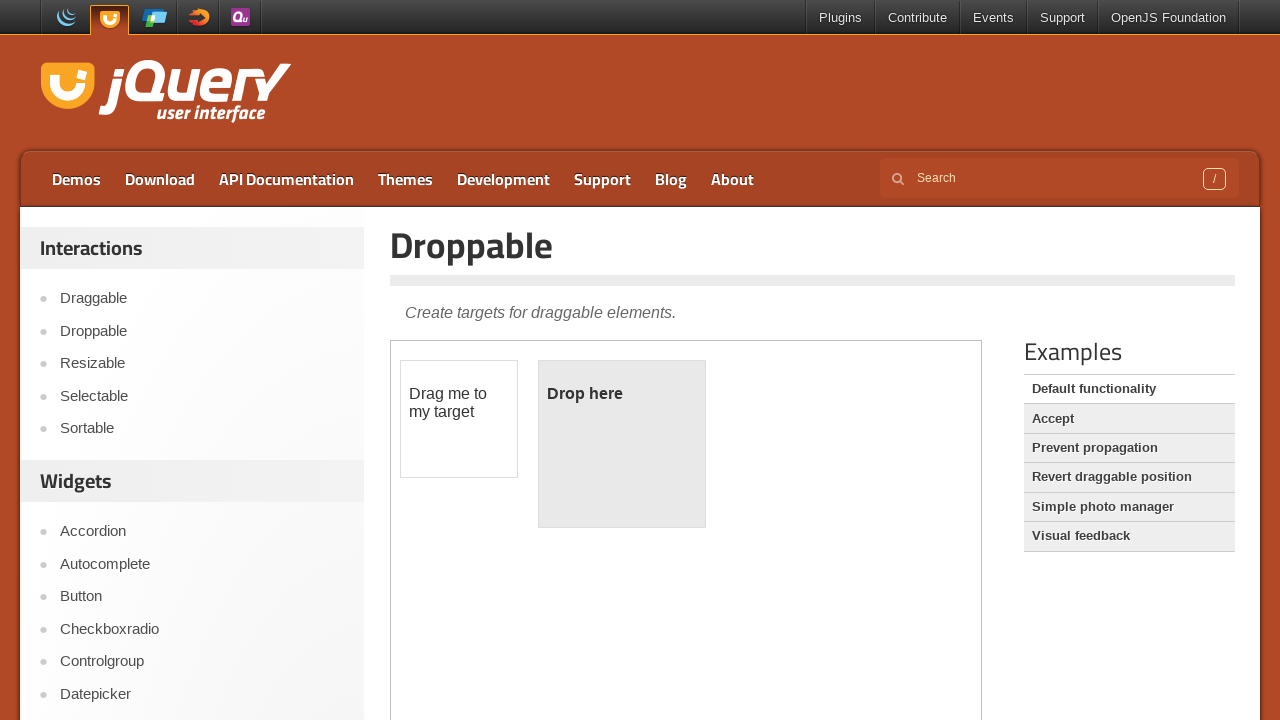

Dragged draggable element onto droppable target at (622, 444)
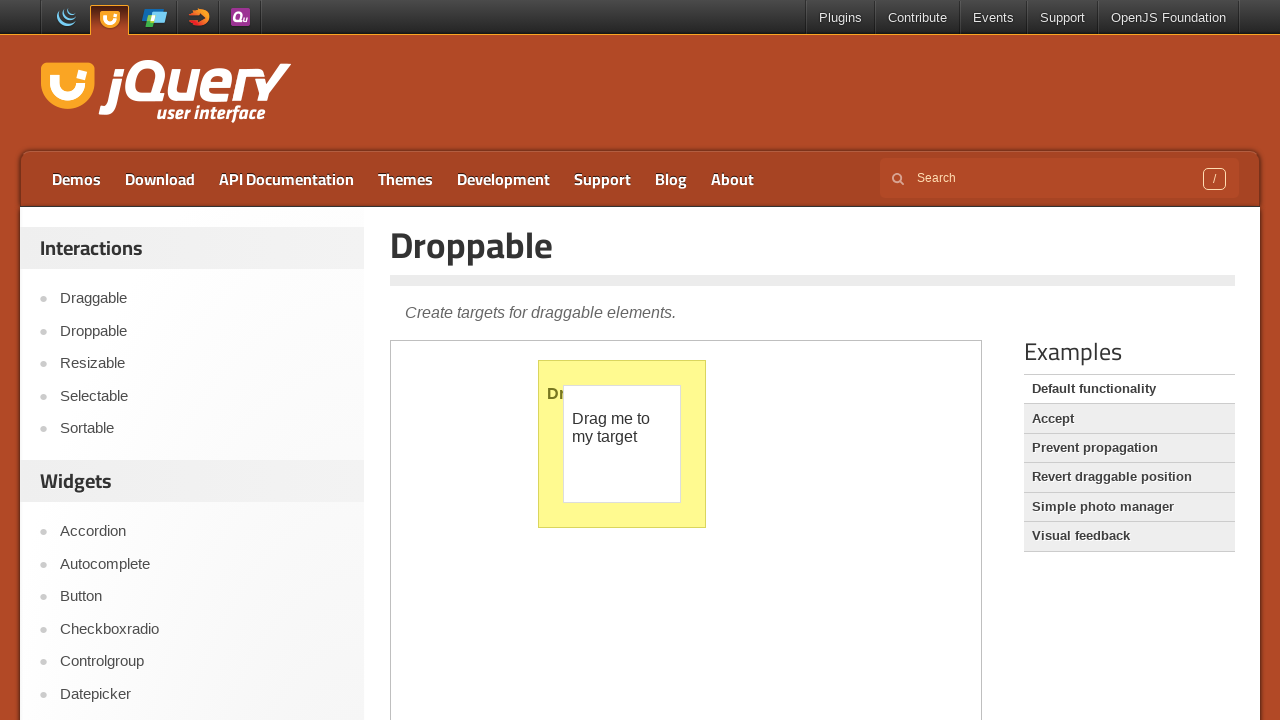

Waited 1 second for drag and drop action to complete
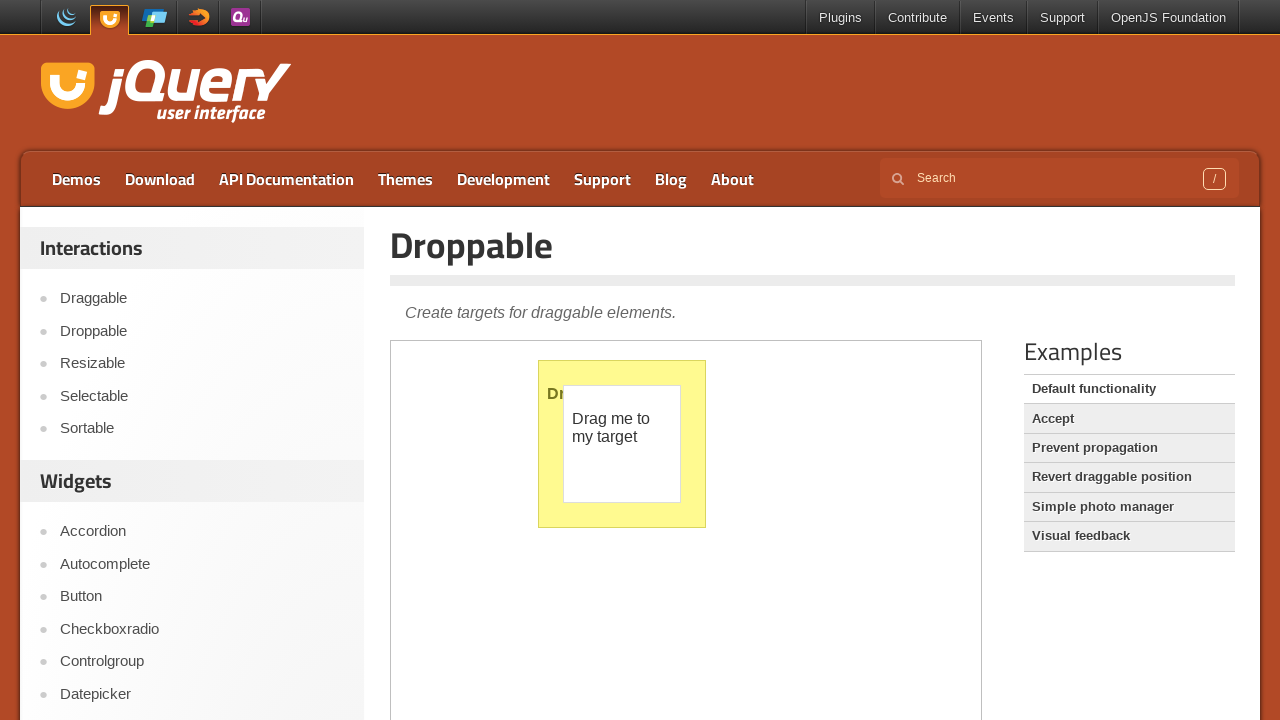

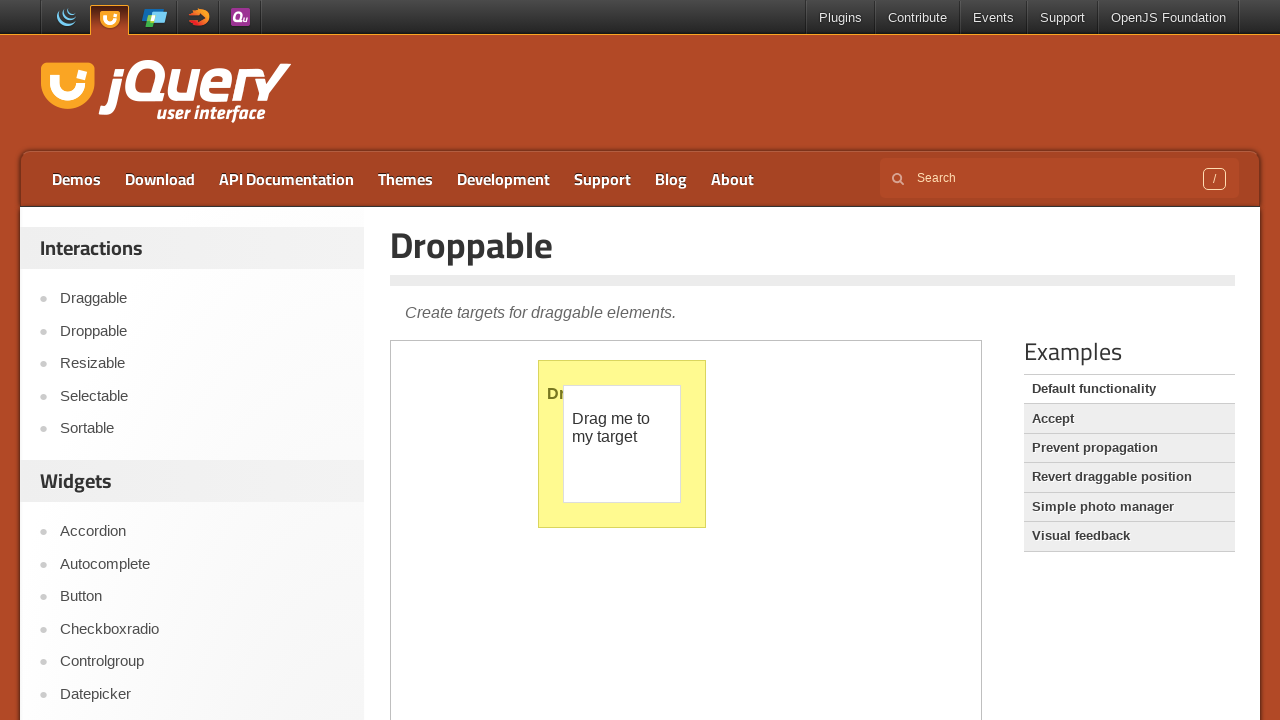